Waits for price to reach $100, then clicks book button and solves a mathematical problem by entering the calculated result

Starting URL: http://suninjuly.github.io/explicit_wait2.html

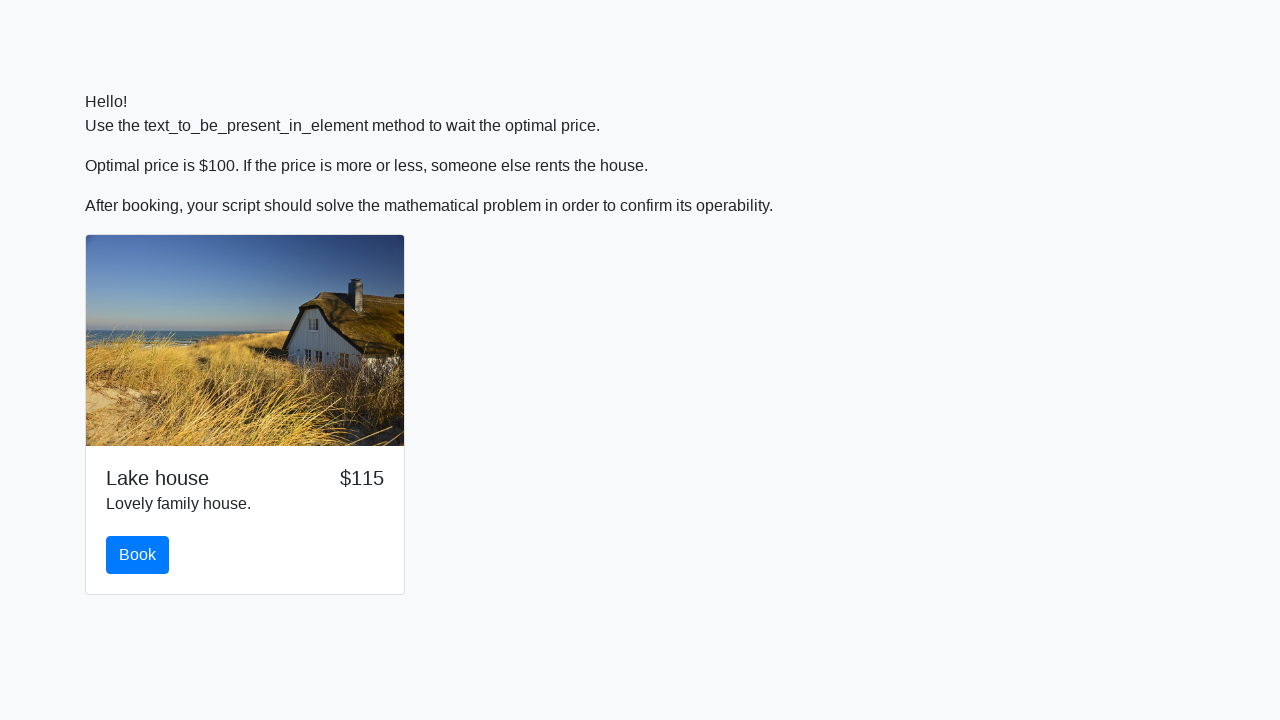

Waited for price to reach $100
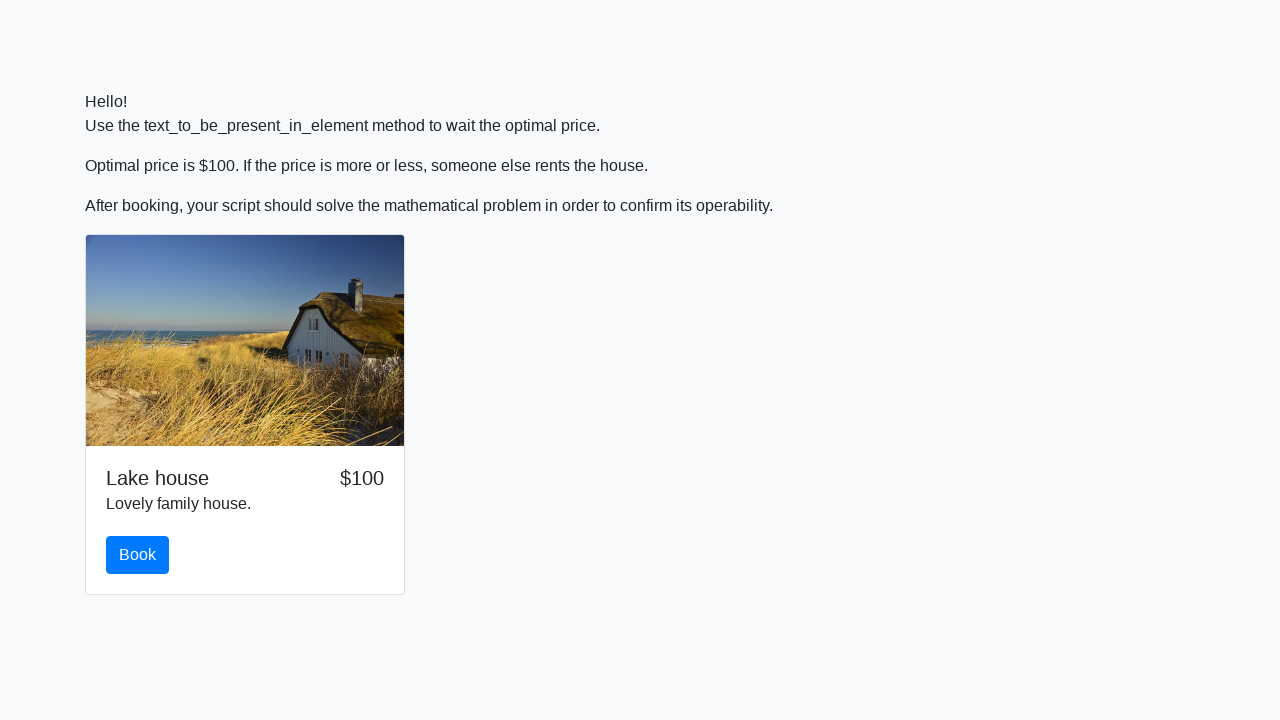

Clicked the book button at (138, 555) on #book.btn
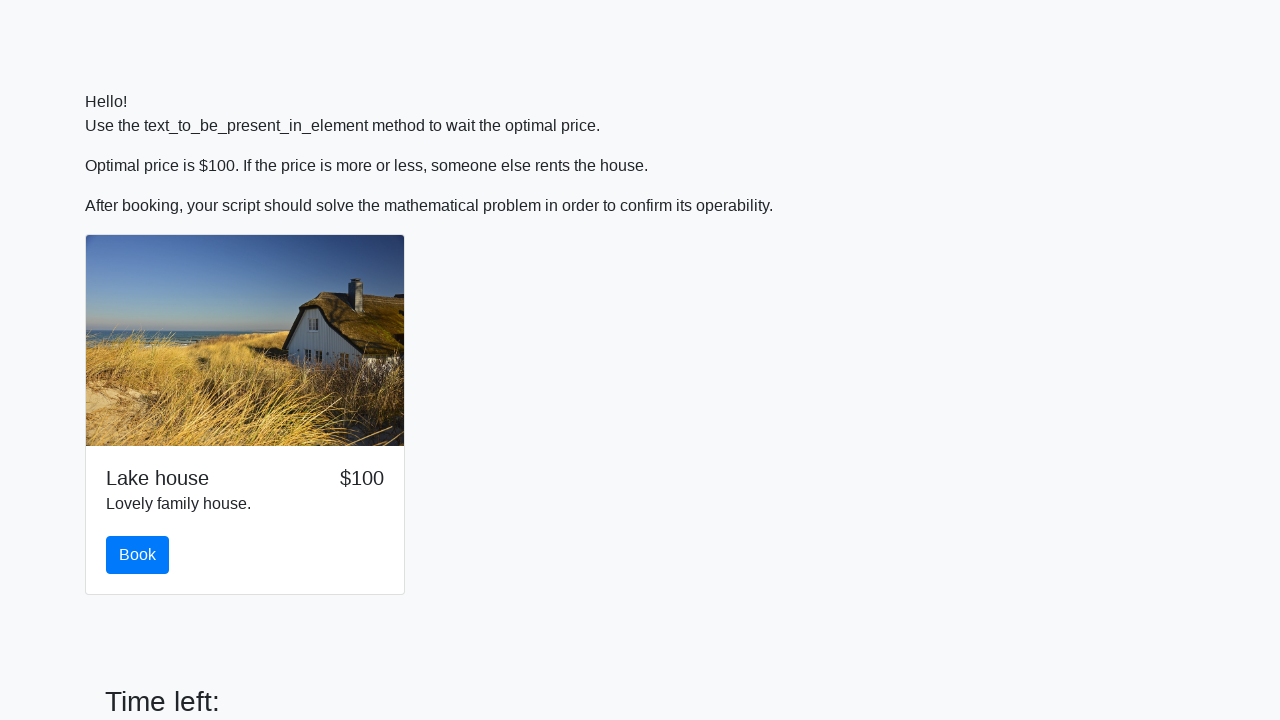

Retrieved input value: 826
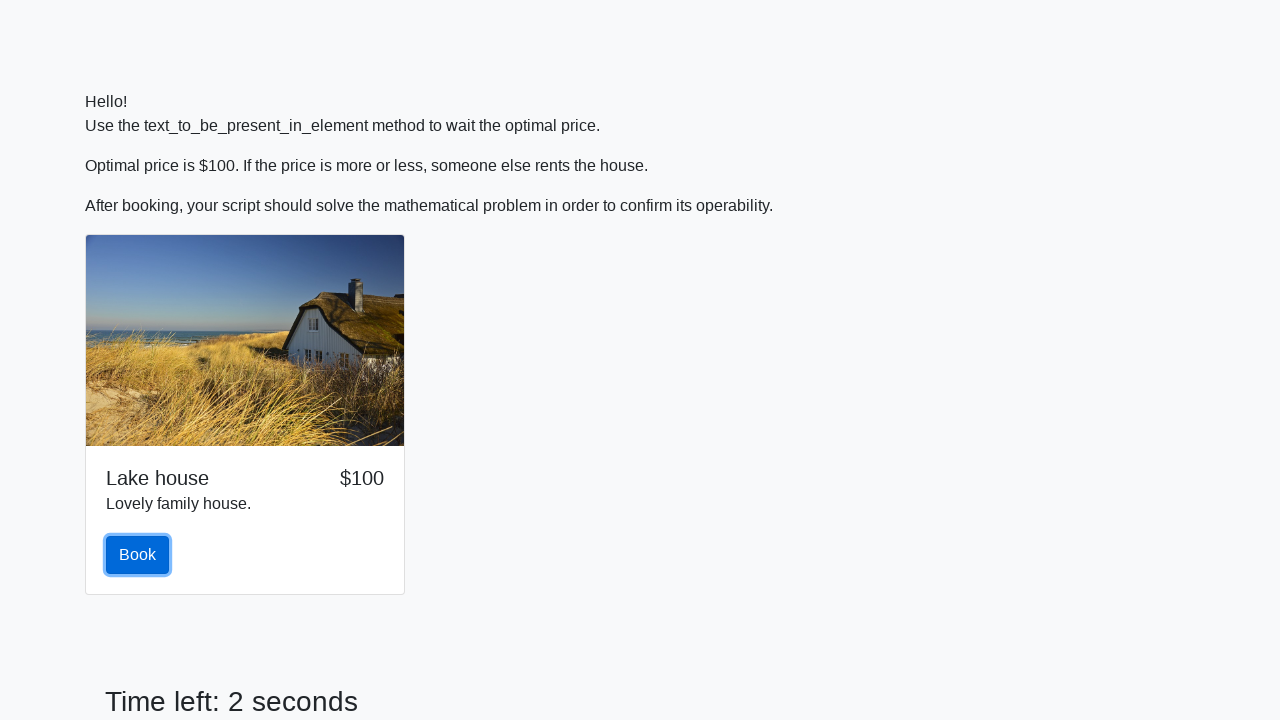

Entered calculated result in answer field on #answer.form-control
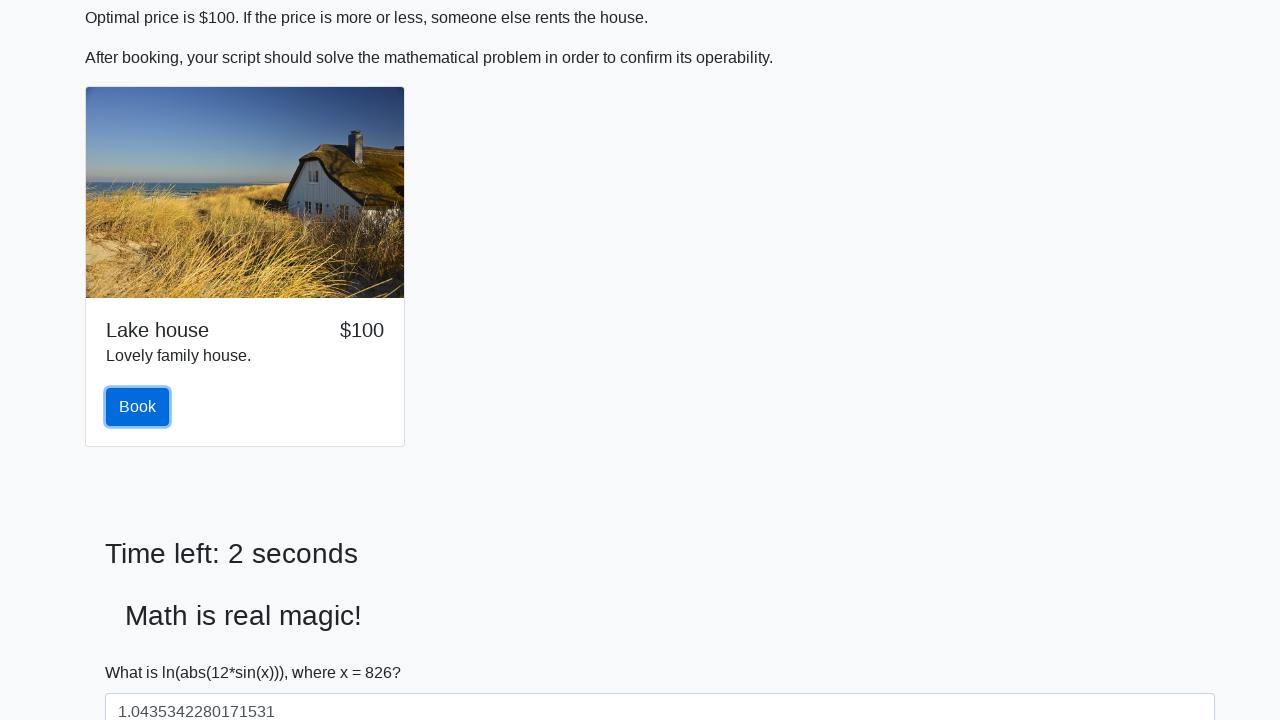

Clicked the solve button at (143, 651) on #solve
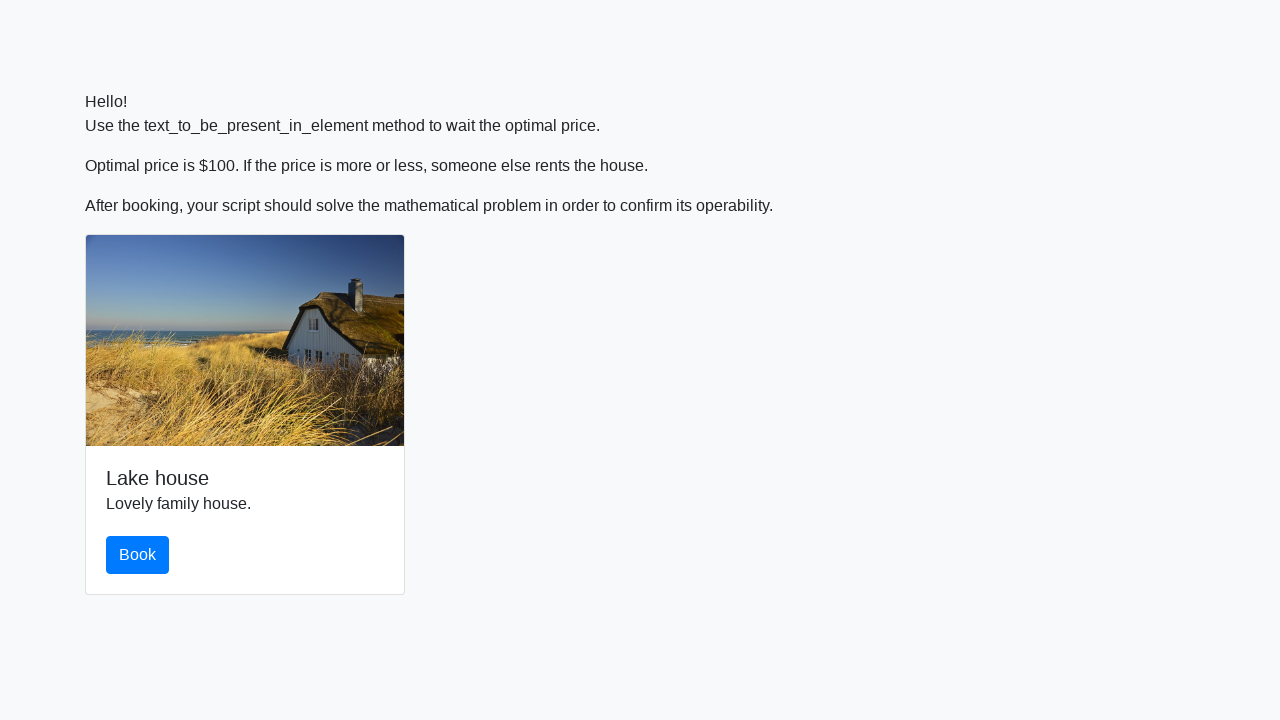

Accepted the confirmation dialog
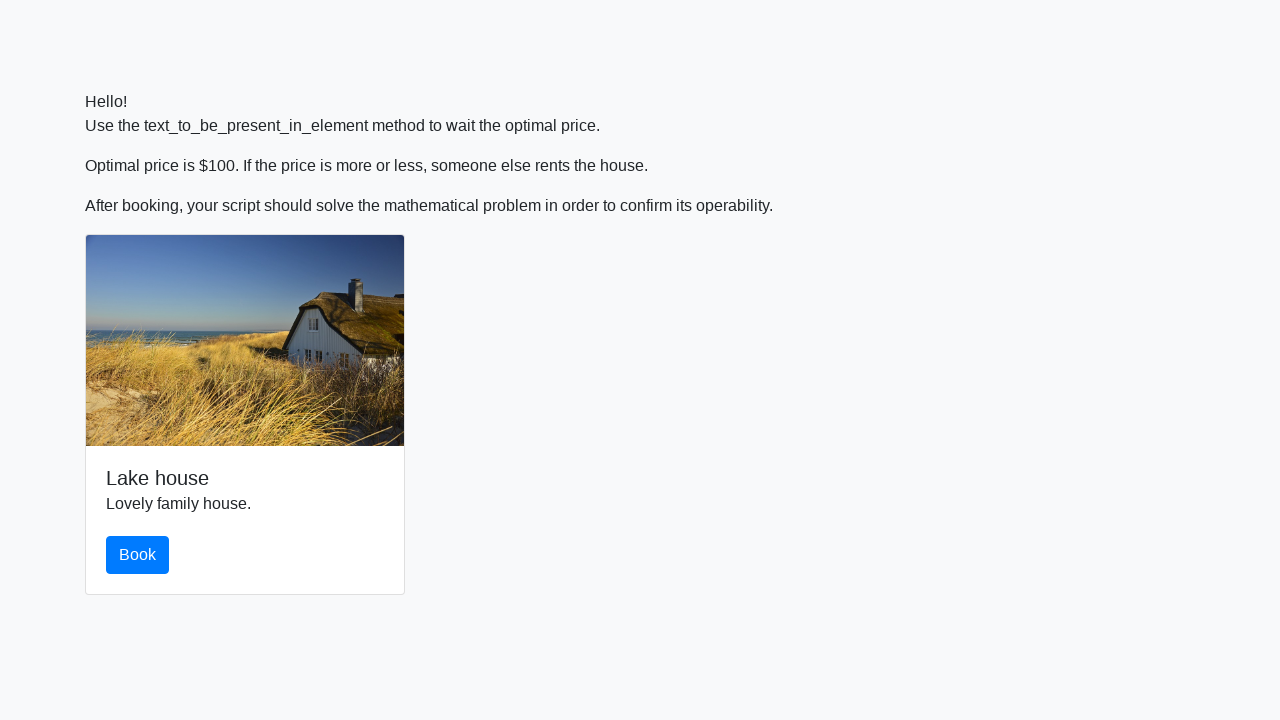

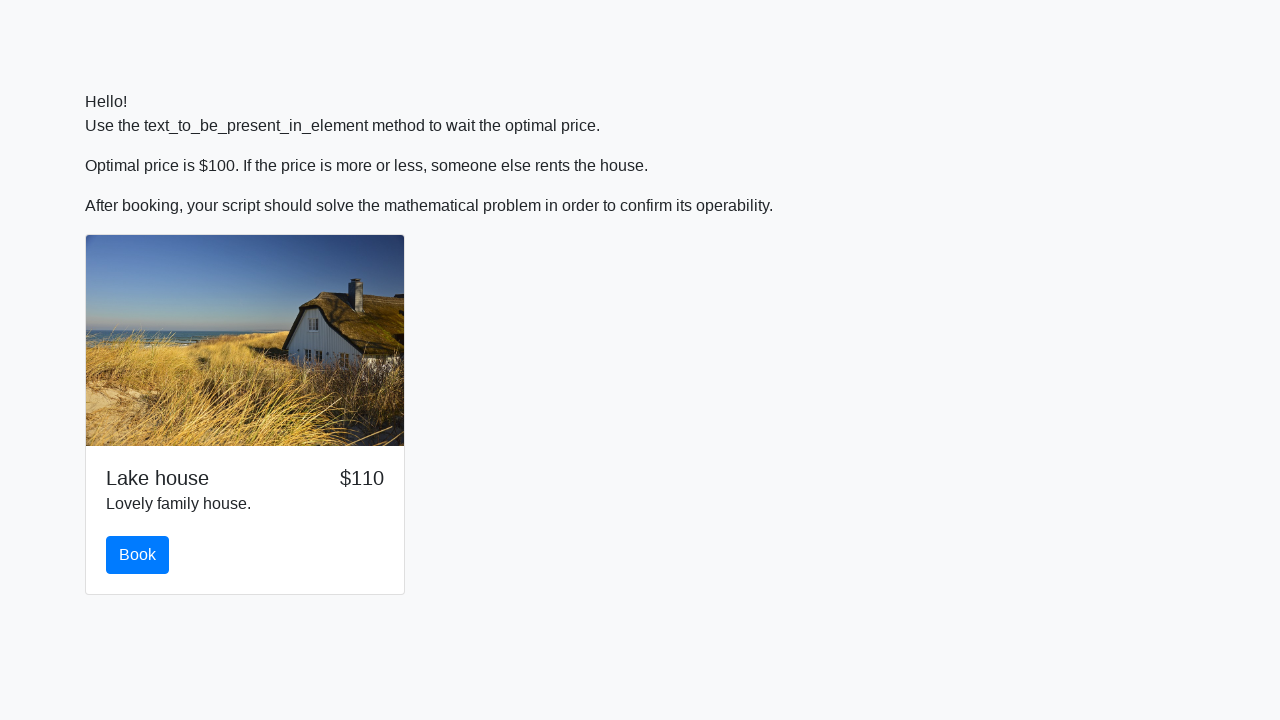